Tests datepicker functionality by setting a date value using JavaScript execution on a demo automation testing site.

Starting URL: http://demo.automationtesting.in/Datepicker.html

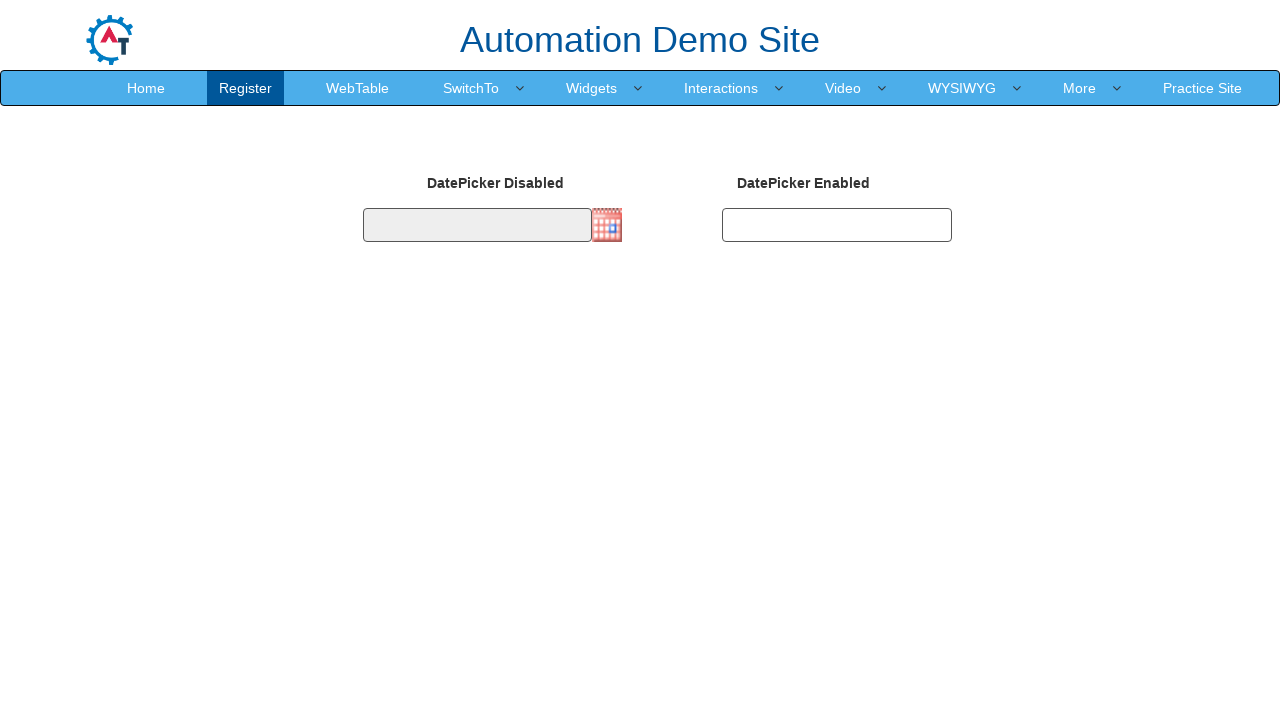

Set datepicker value to '09/12/2017' using JavaScript execution
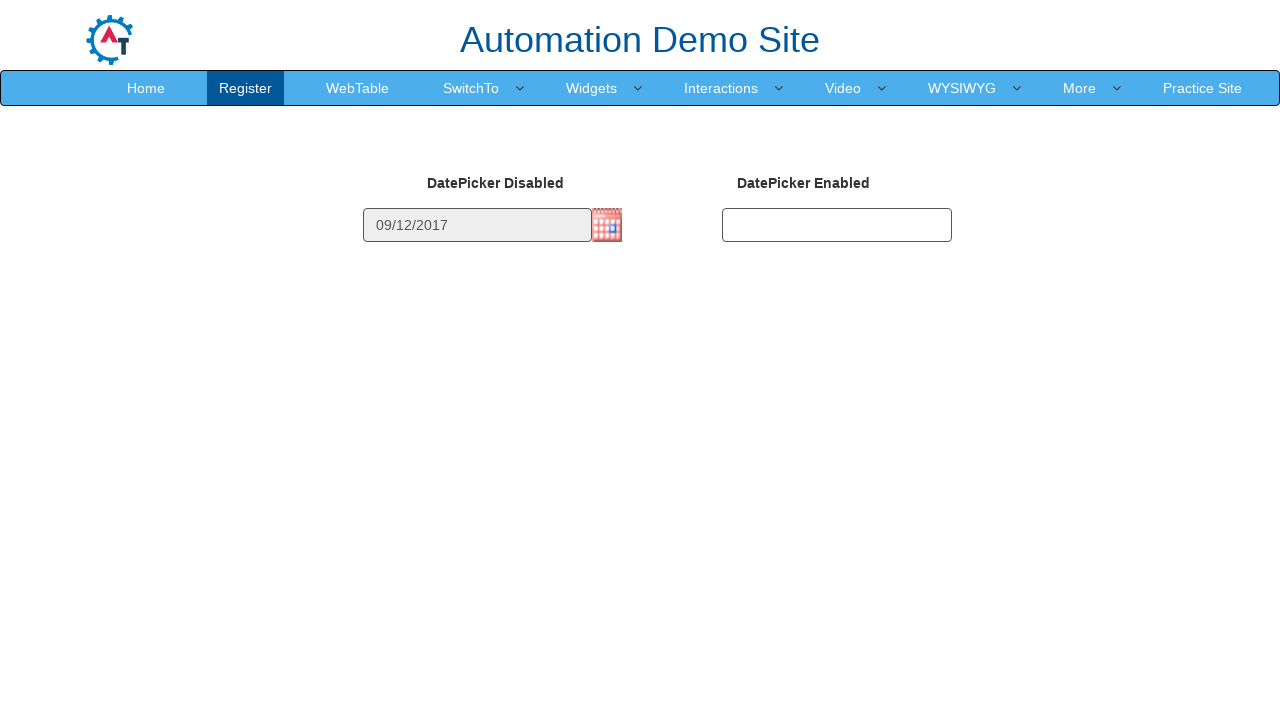

Waited 500ms for datepicker value to be set
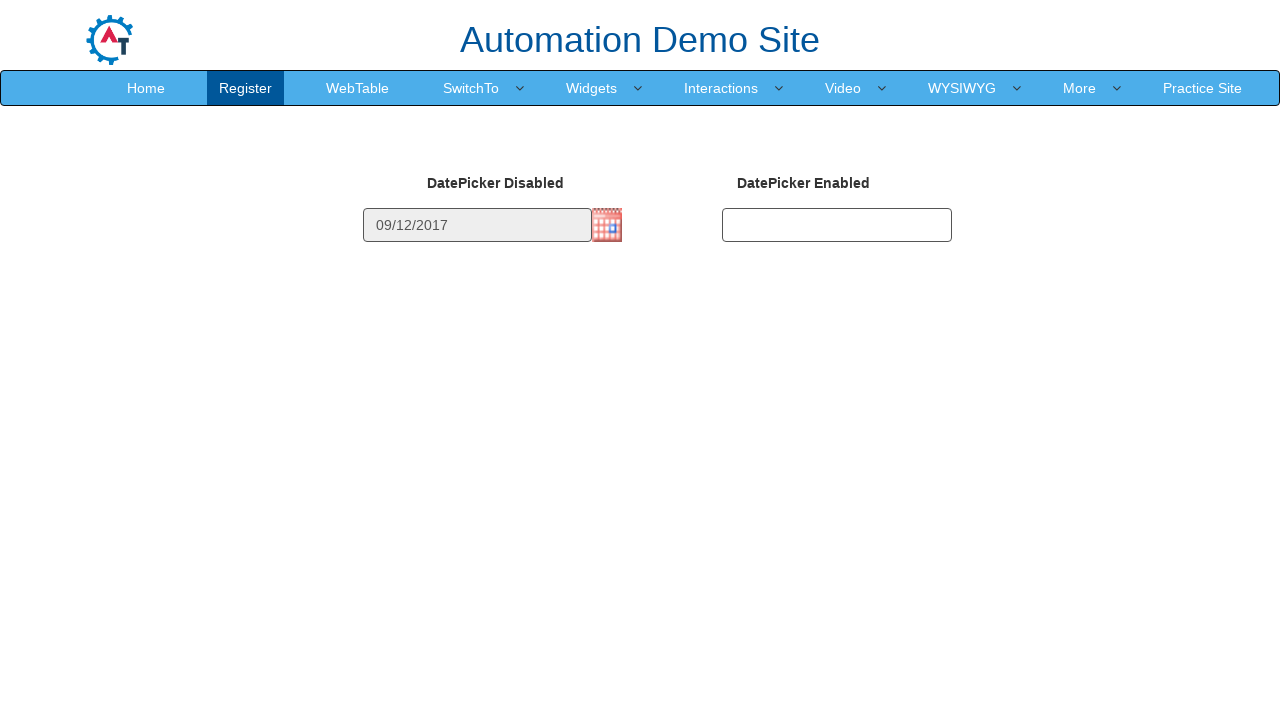

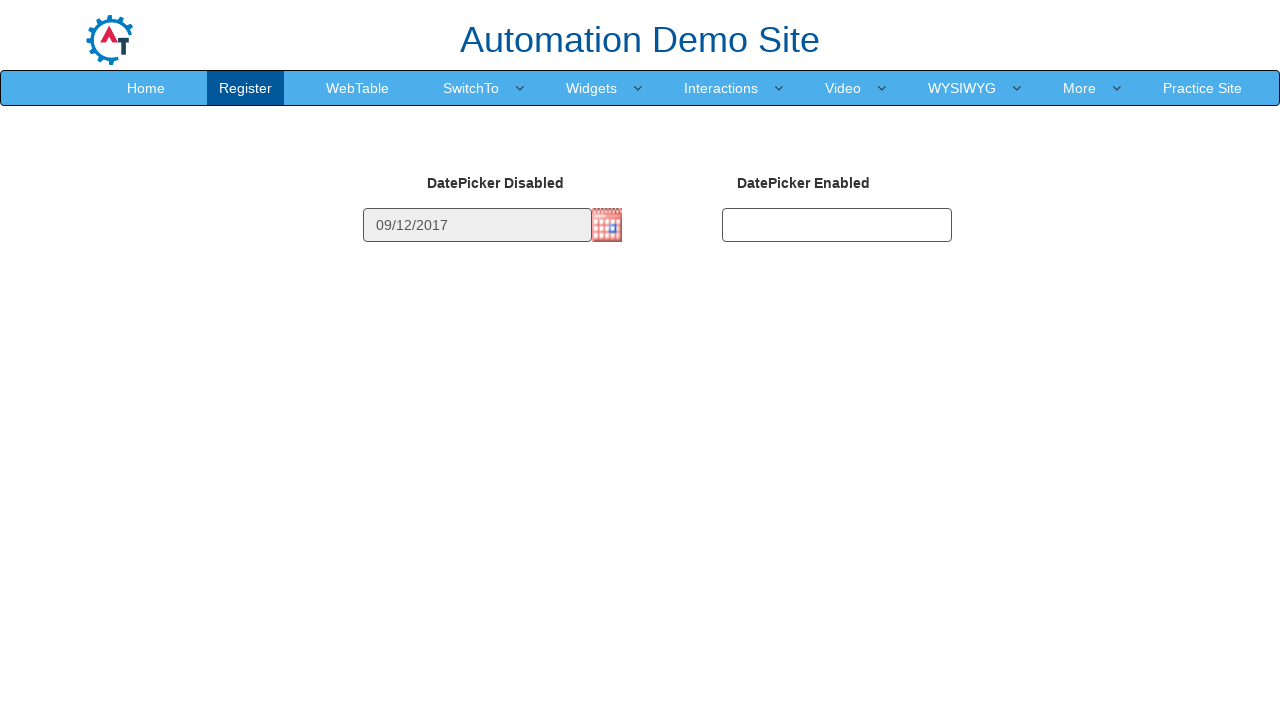